Tests multiple buttons page by clicking Button 1 and verifying the displayed message

Starting URL: http://practice.cydeo.com/multiple_buttons

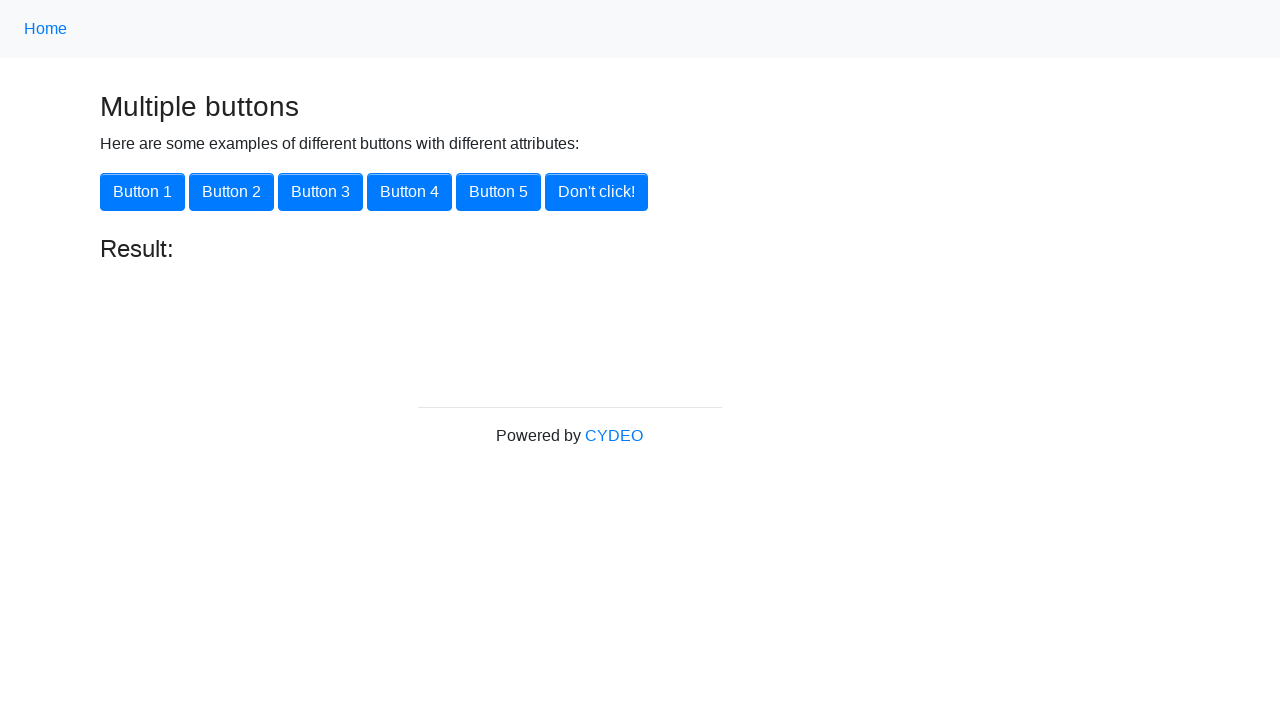

Navigated to multiple buttons practice page
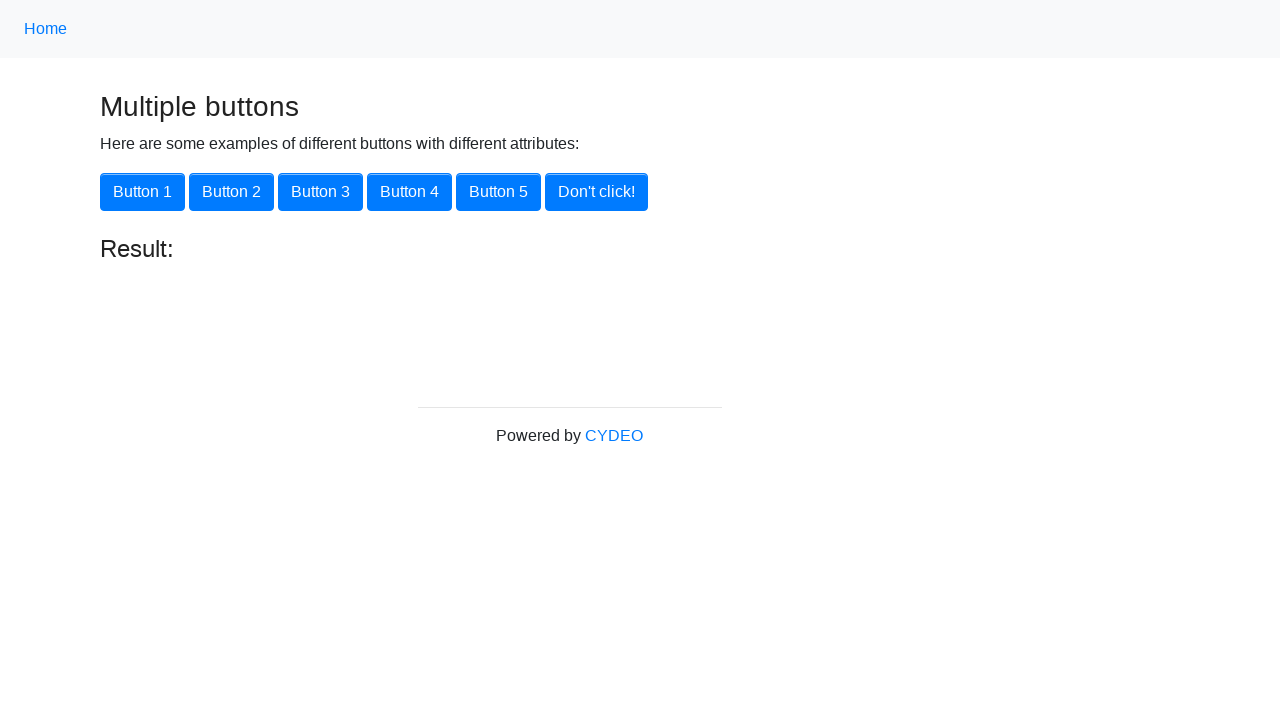

Clicked Button 1 at (142, 192) on xpath=//button[@onclick='button1()']
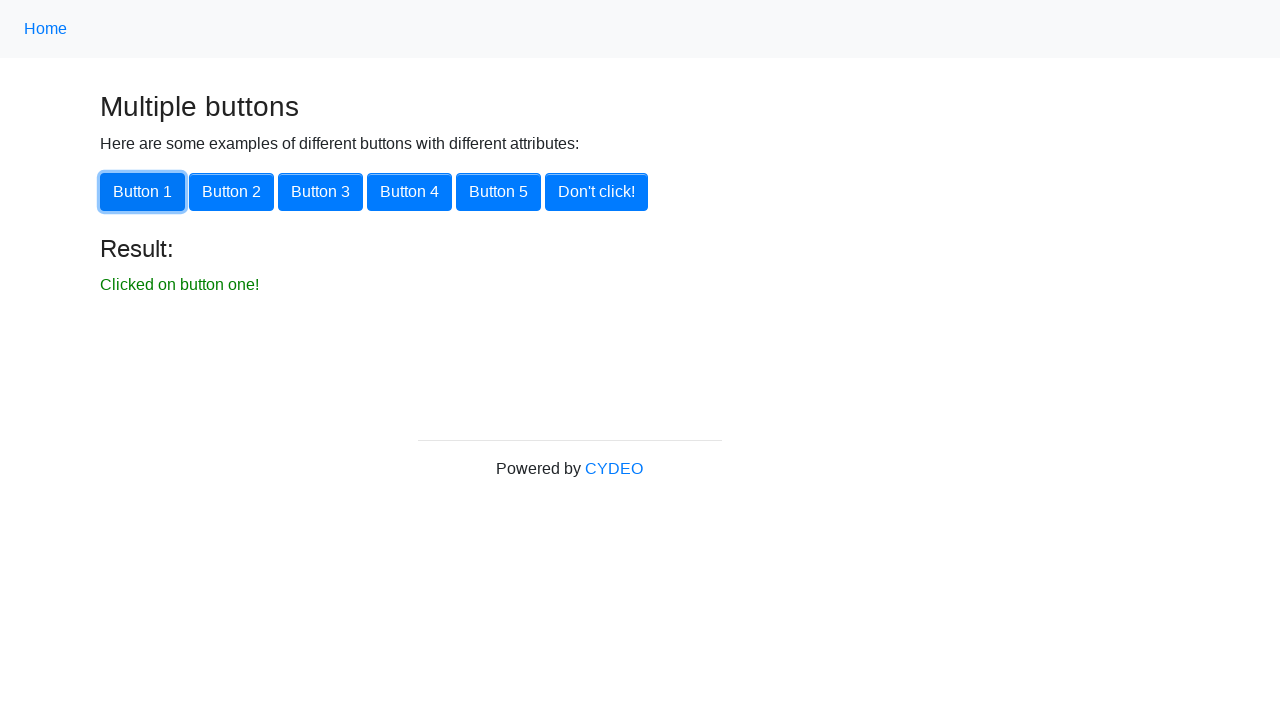

Verified 'Clicked on button one!' message is displayed
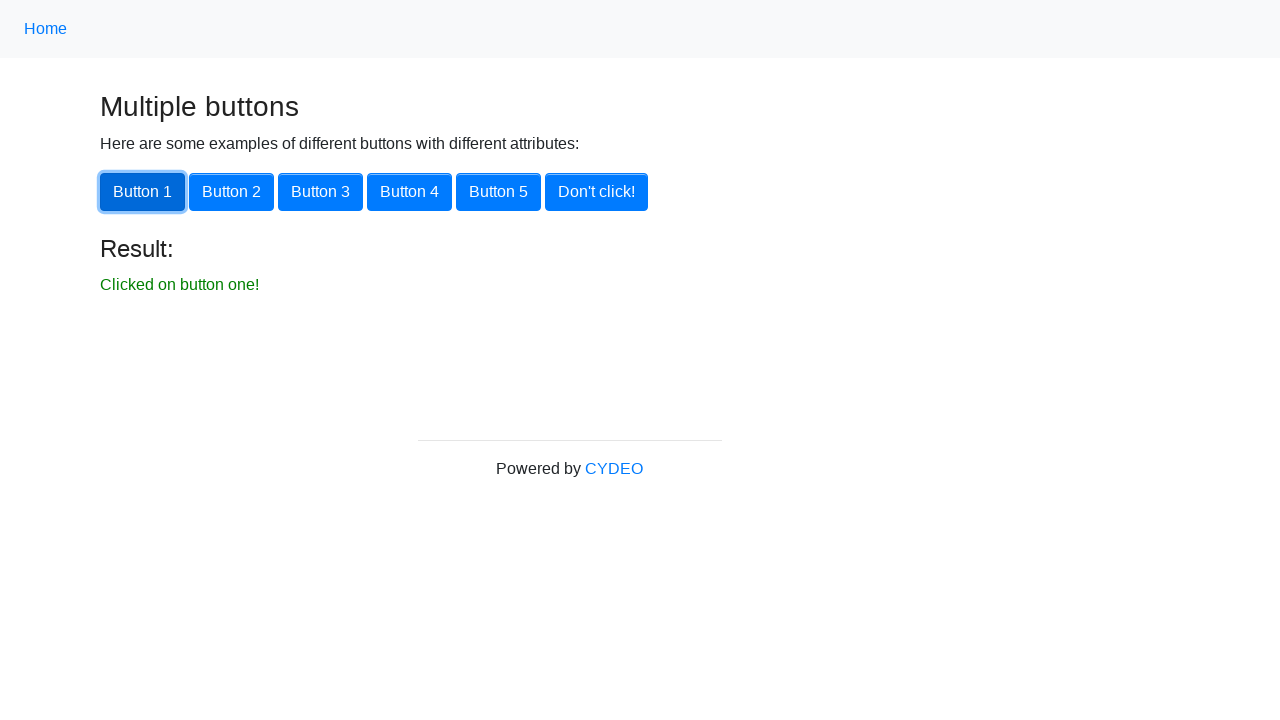

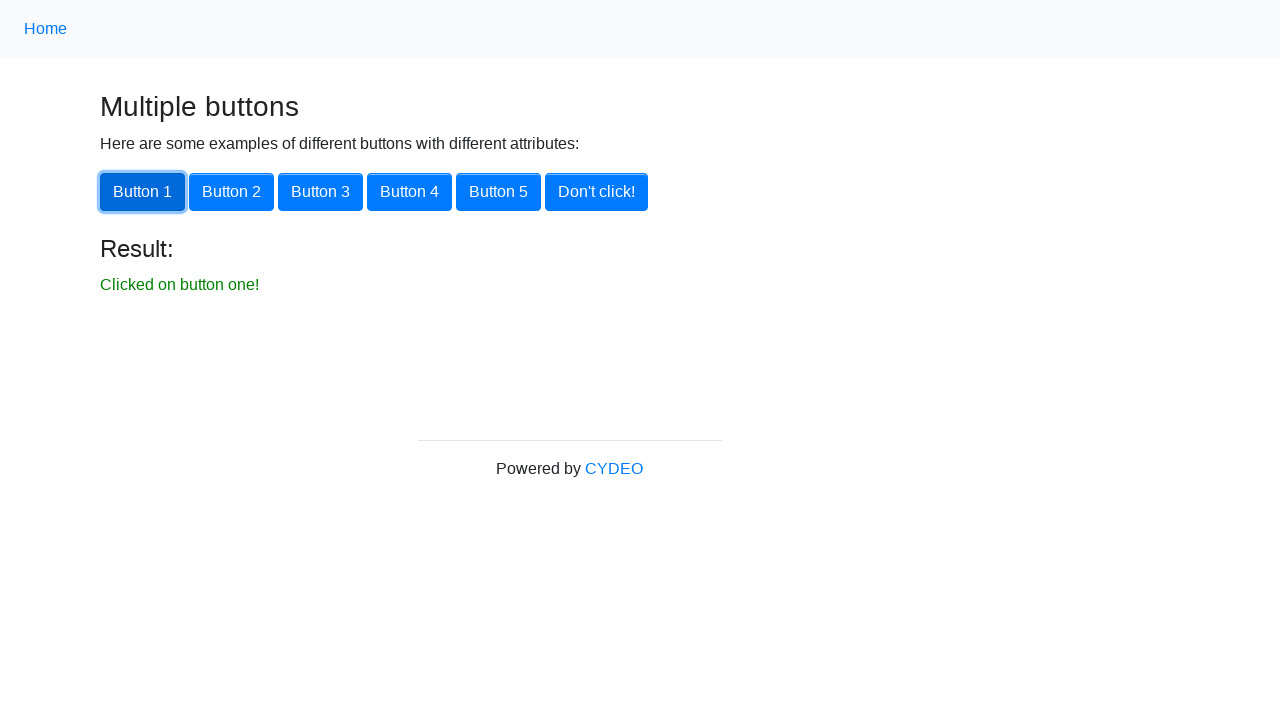